Tests FAQ accordion by clicking on the cancel order question and verifying the answer

Starting URL: https://qa-scooter.praktikum-services.ru/

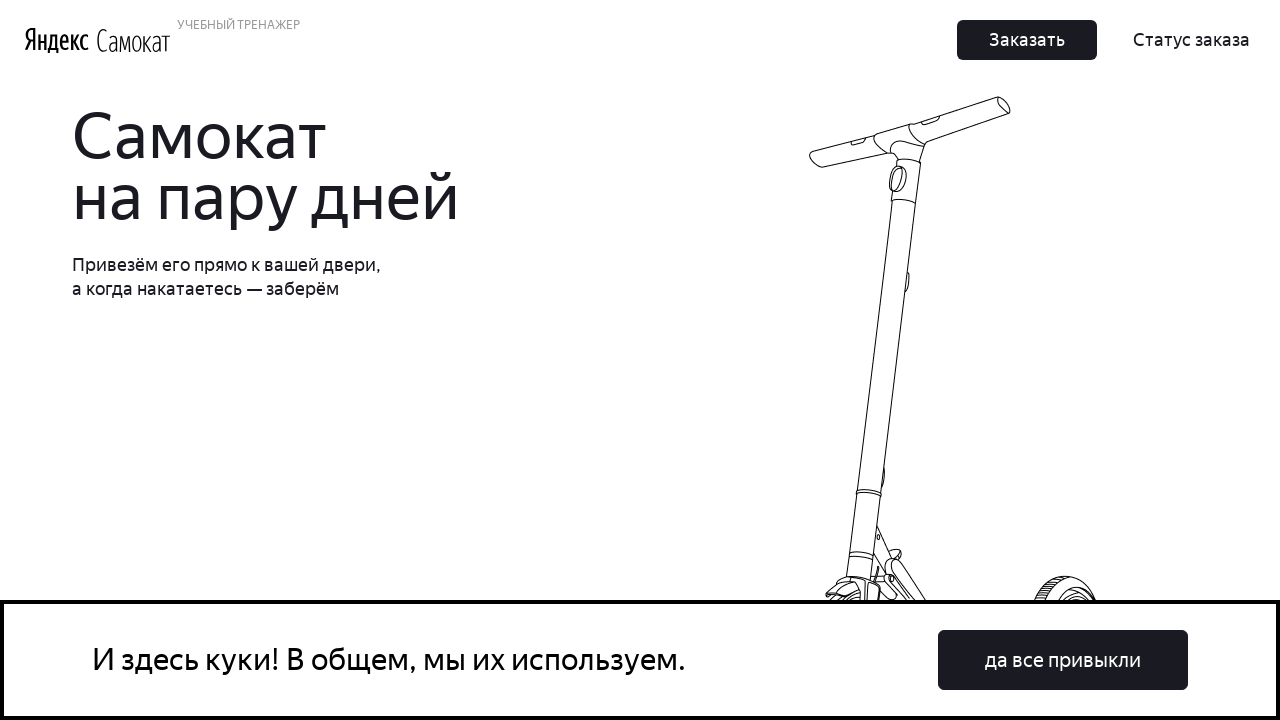

Scrolled to 'Can I cancel an order?' FAQ question
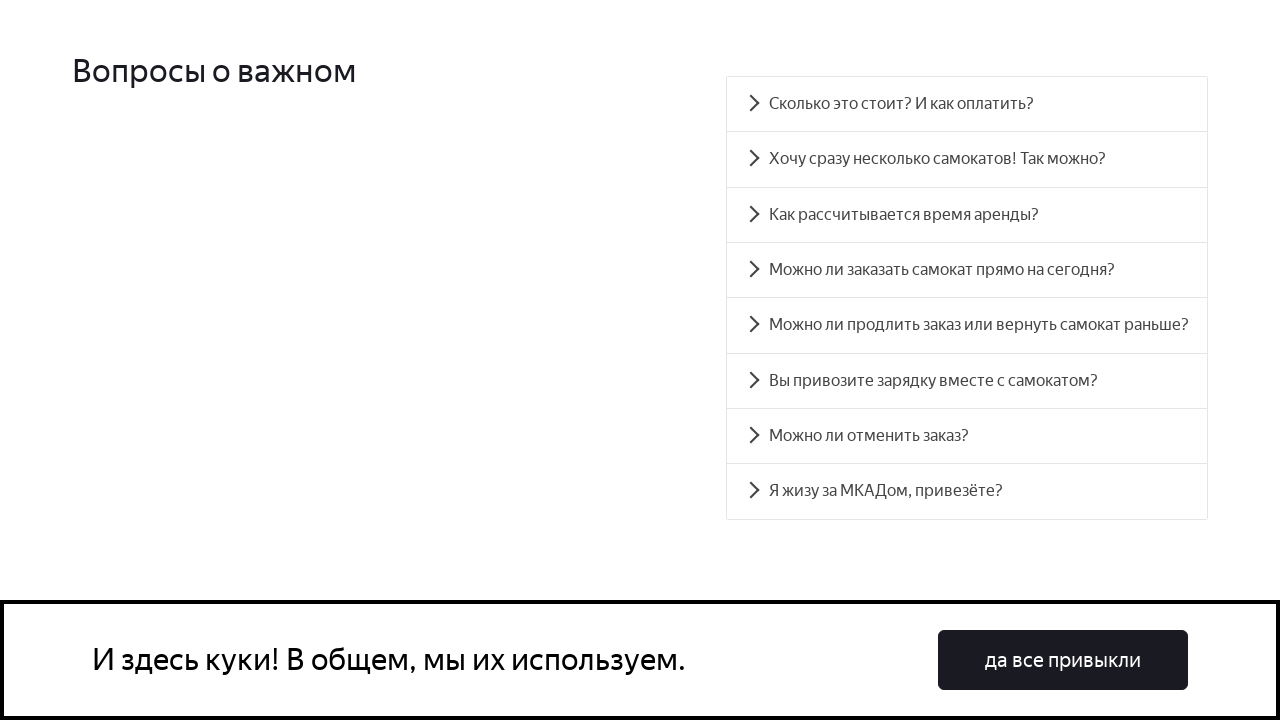

Clicked on 'Can I cancel an order?' FAQ accordion item at (967, 436) on text=Можно ли отменить заказ?
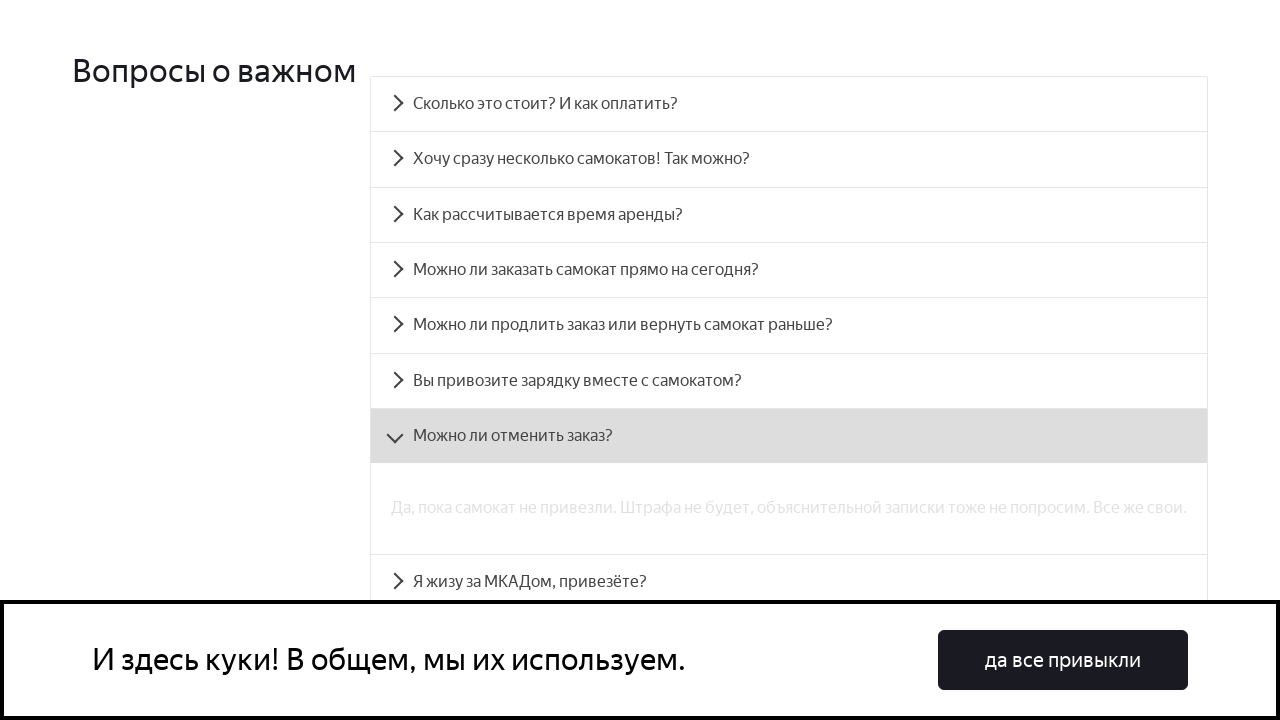

Verified FAQ answer 'Yes, while the scooter hasn't been delivered' is displayed
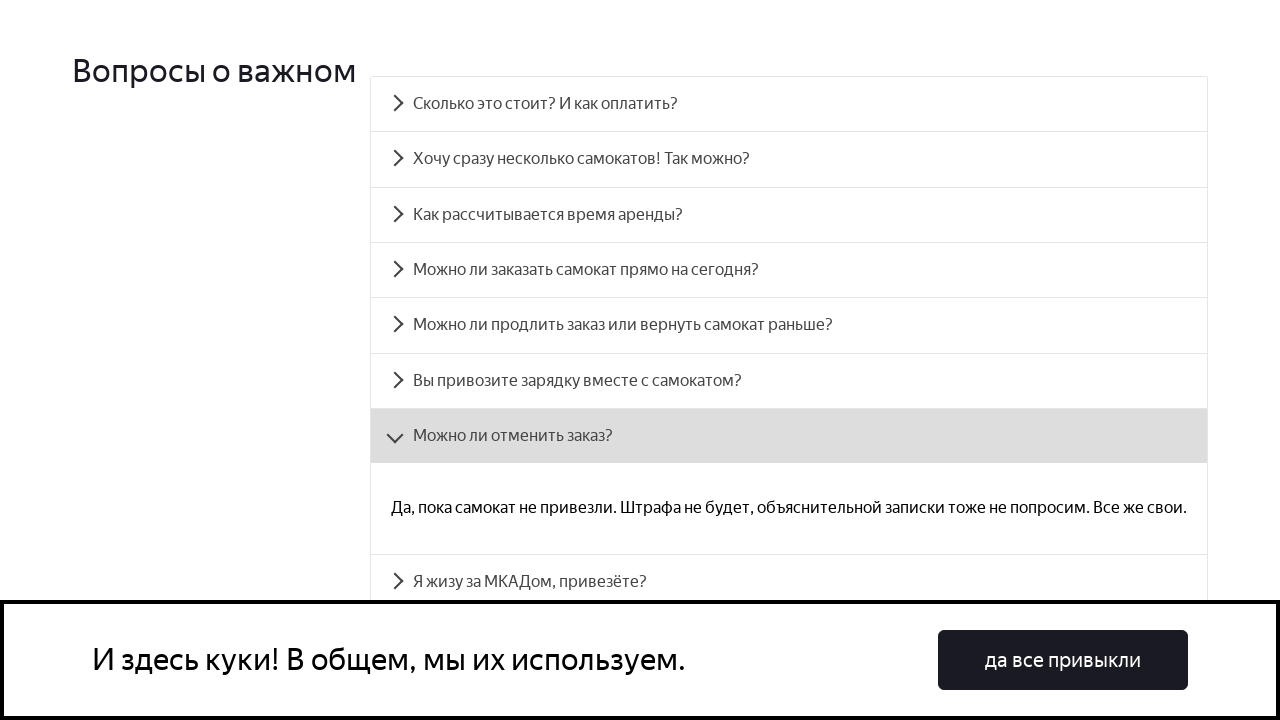

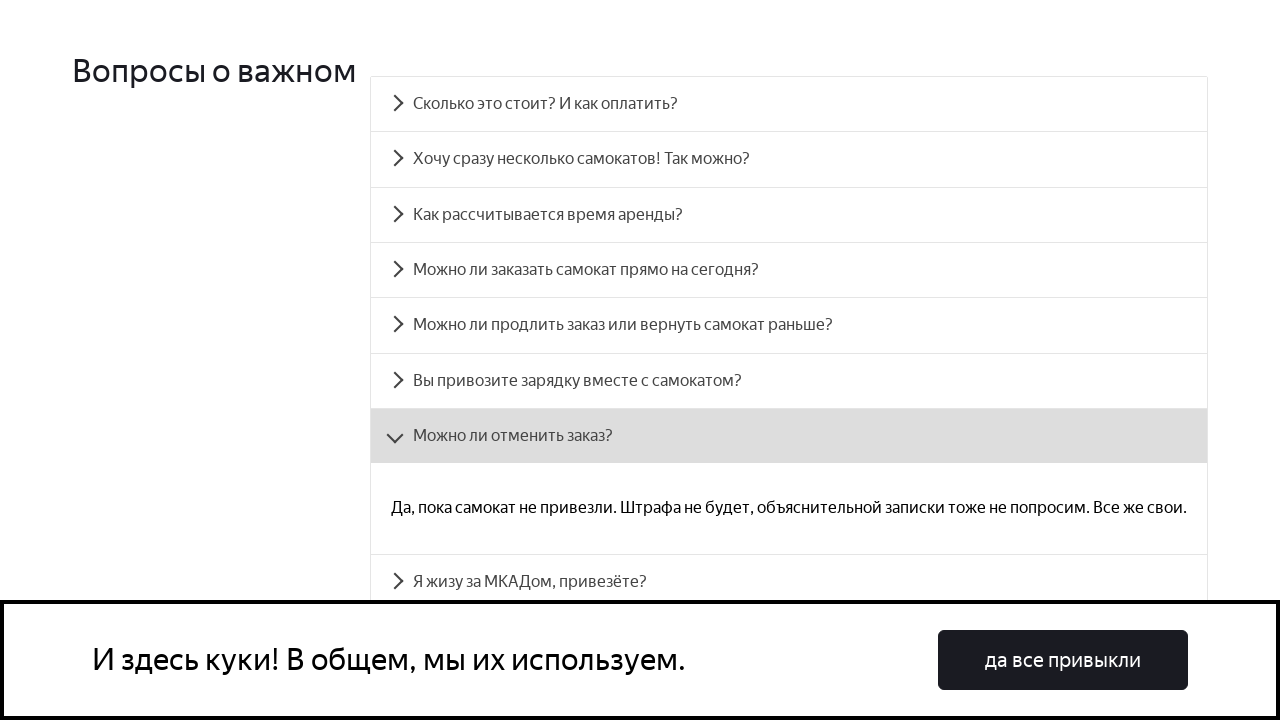